Navigates to Douban movie ranking page for drama genre with high ratings, sets viewport size, and waits for content to load

Starting URL: https://movie.douban.com/typerank?type_name=剧情&type=11&interval_id=100:90&action=

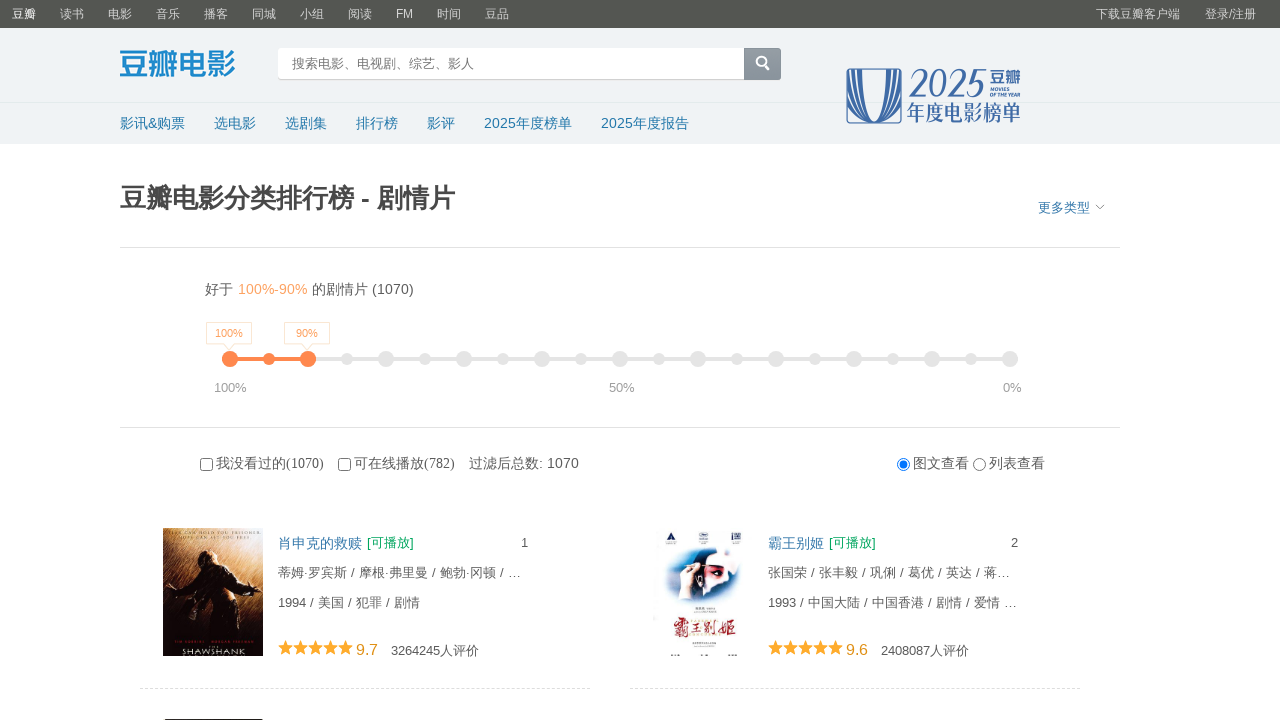

Waited for page to reach networkidle state
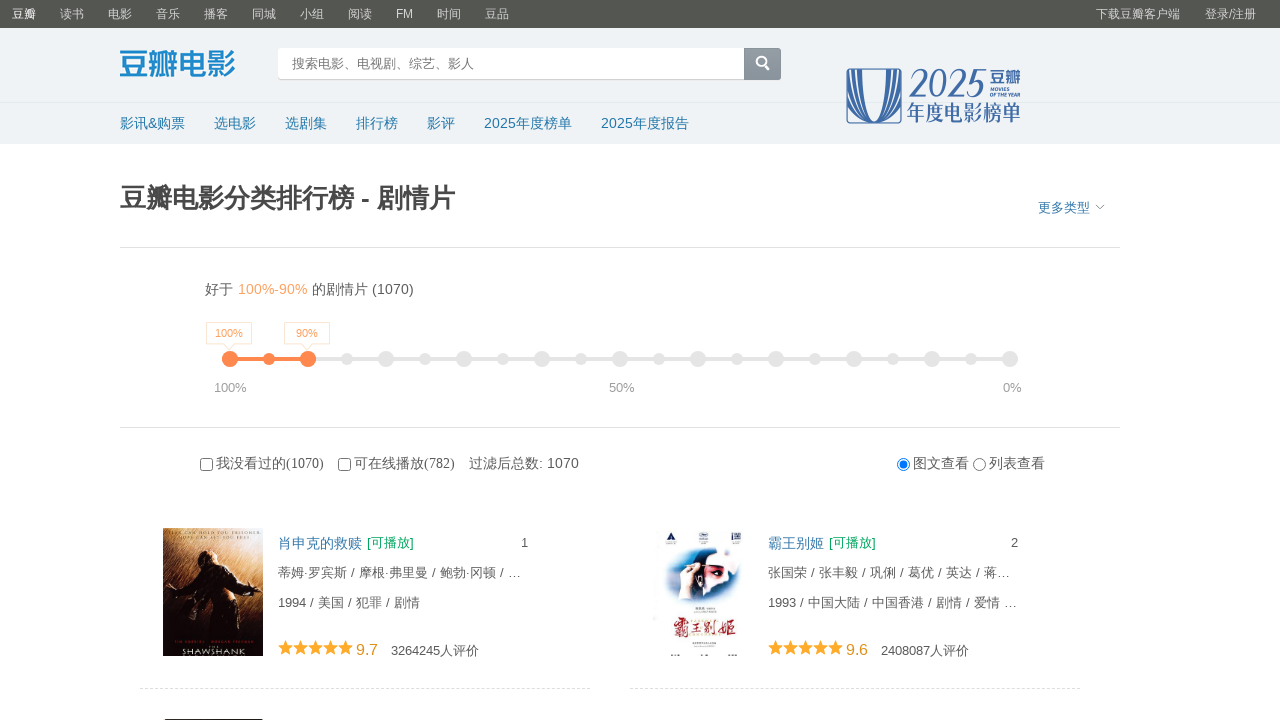

Set viewport size to 1600x800
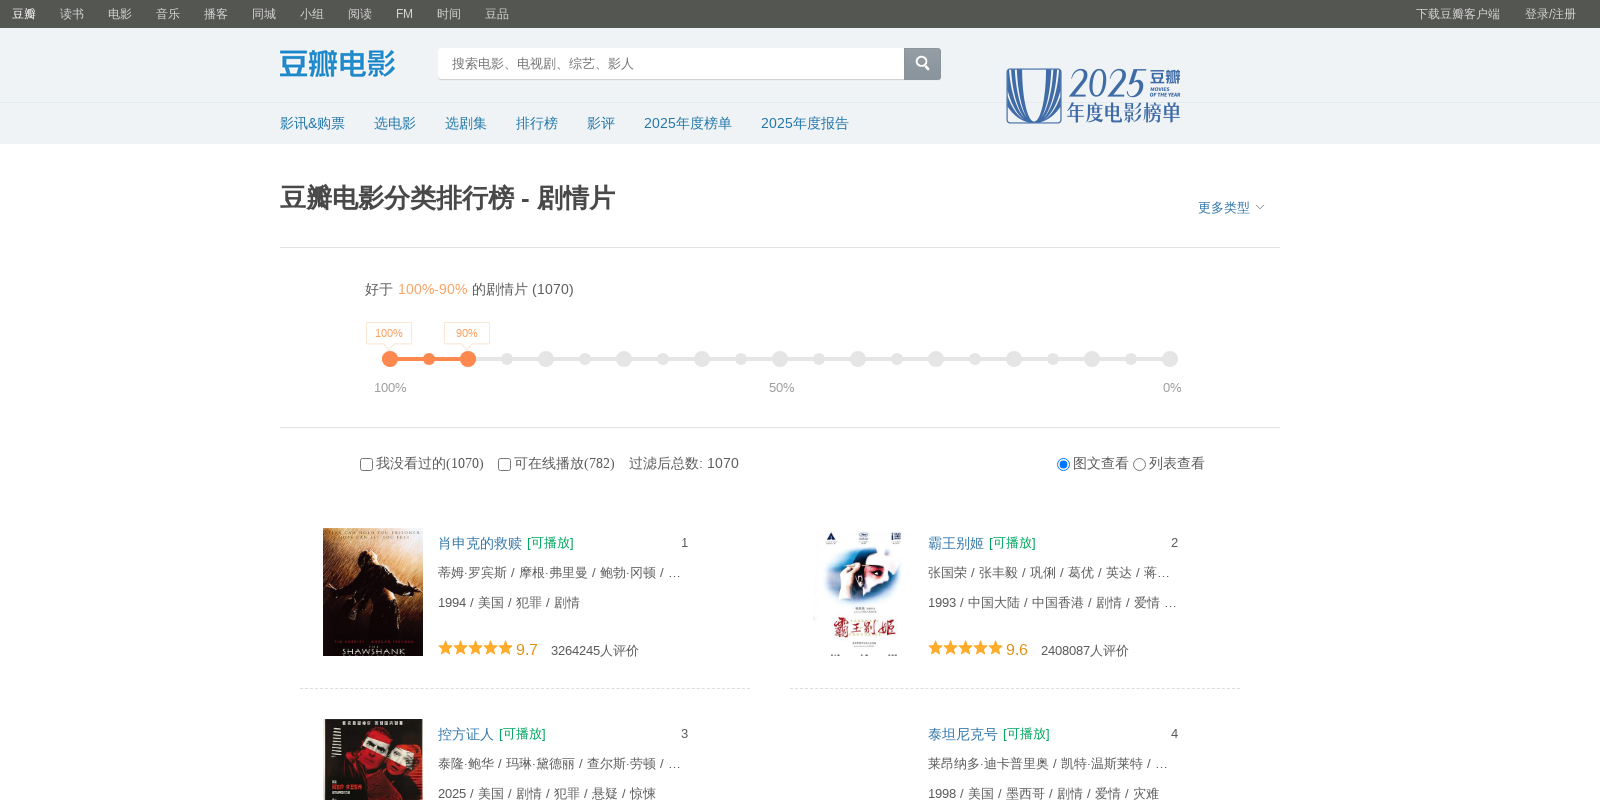

Evaluated JavaScript on document body
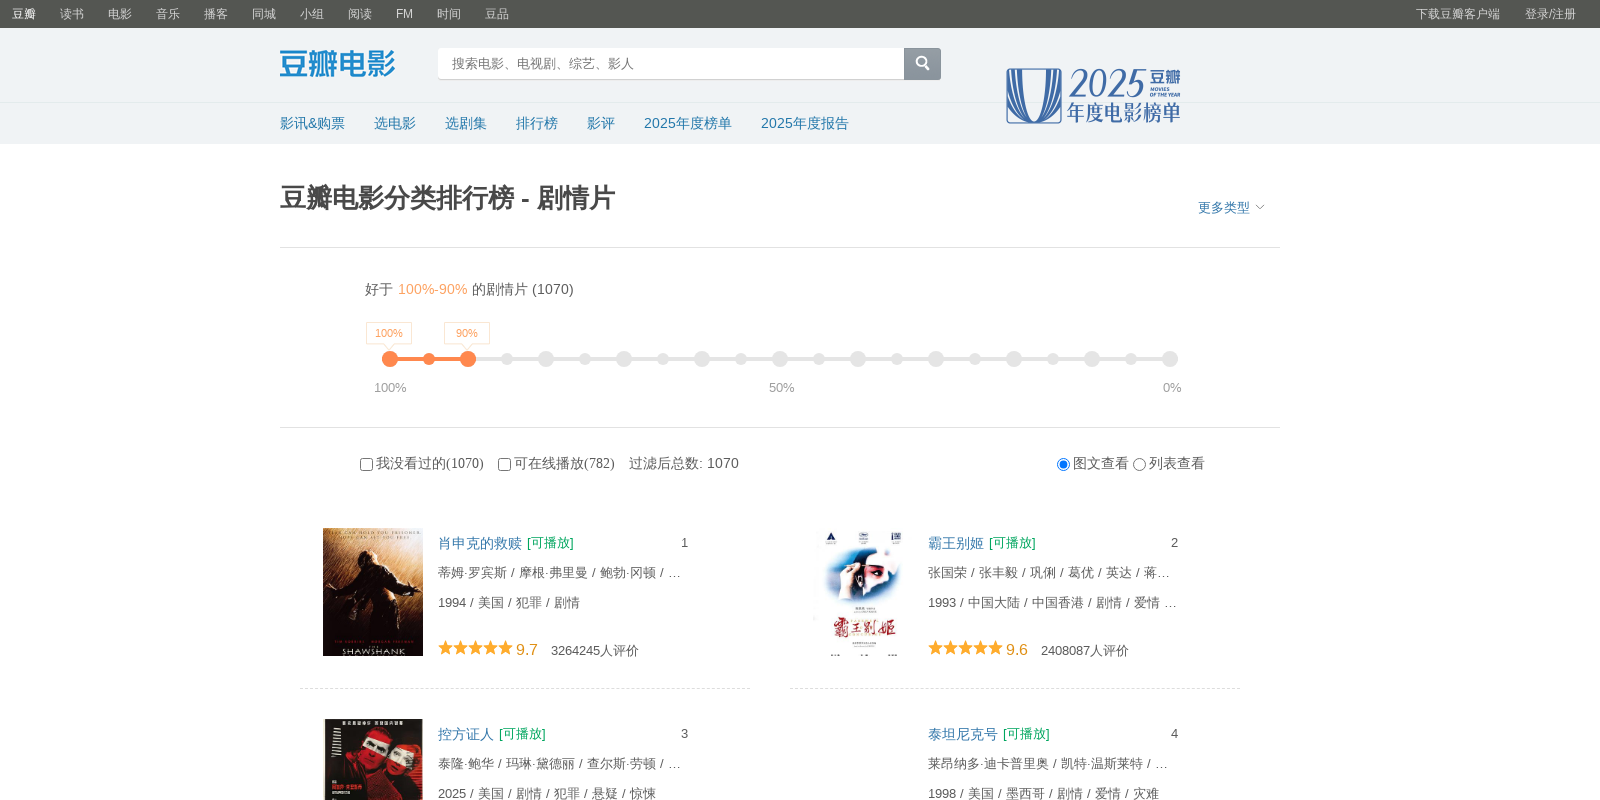

Waited 3 seconds for dynamic content to load
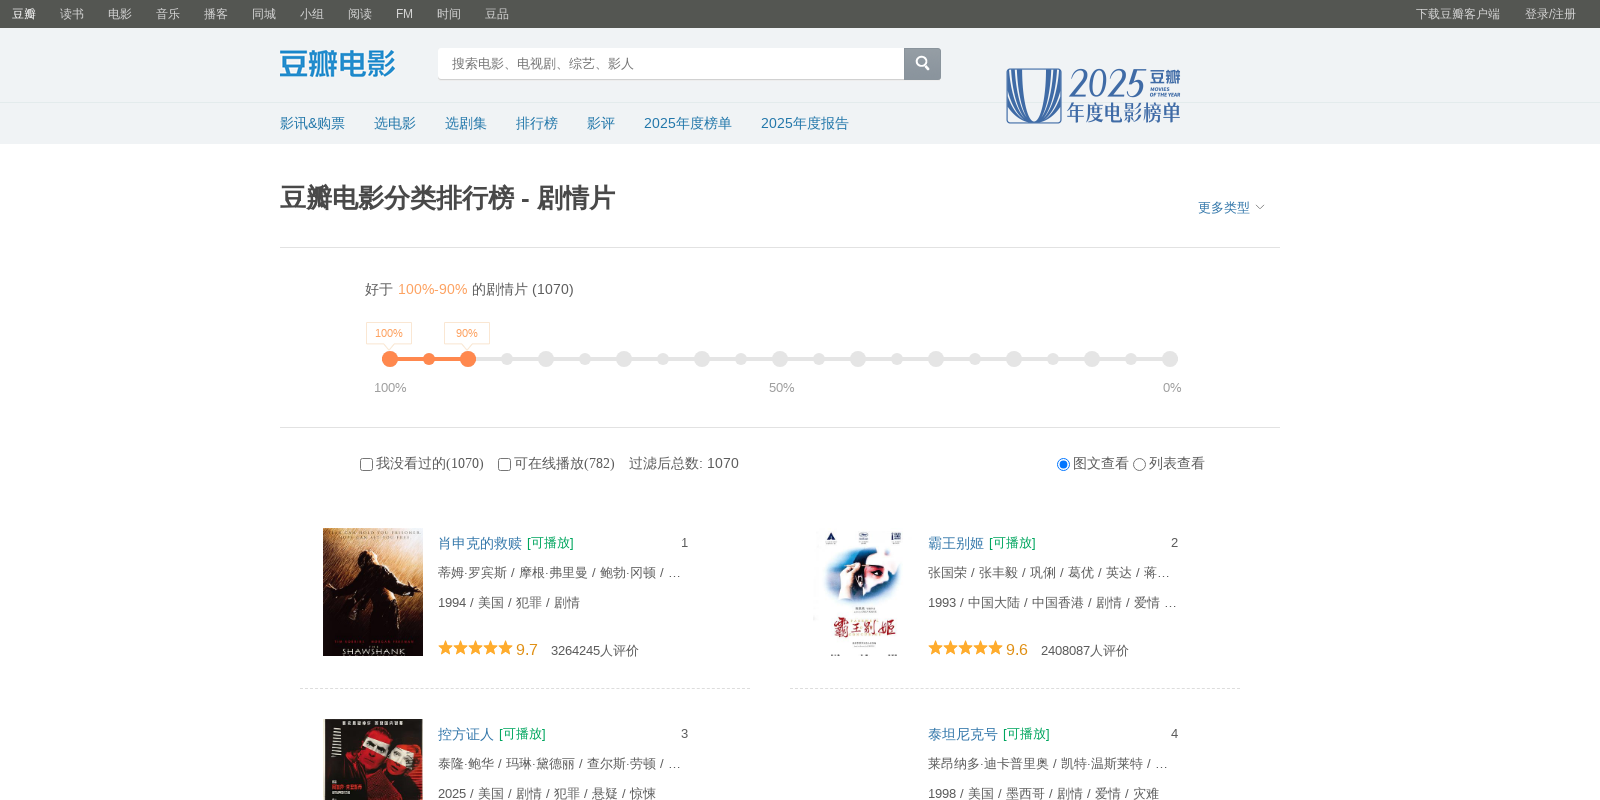

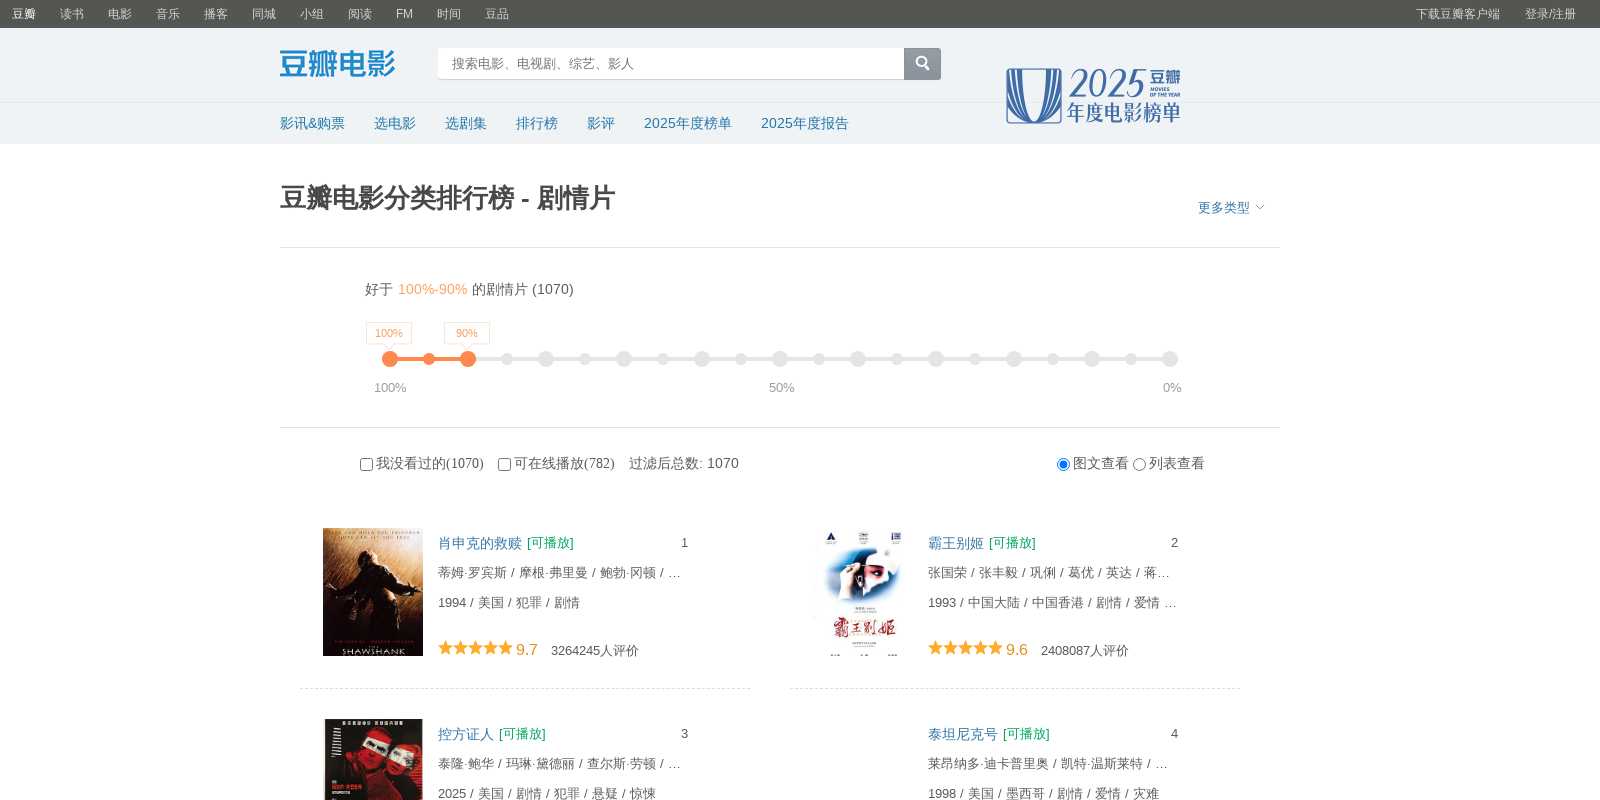